Tests date/time form with next month date

Starting URL: http://testingchallenges.thetestingmap.org/challenge6.php

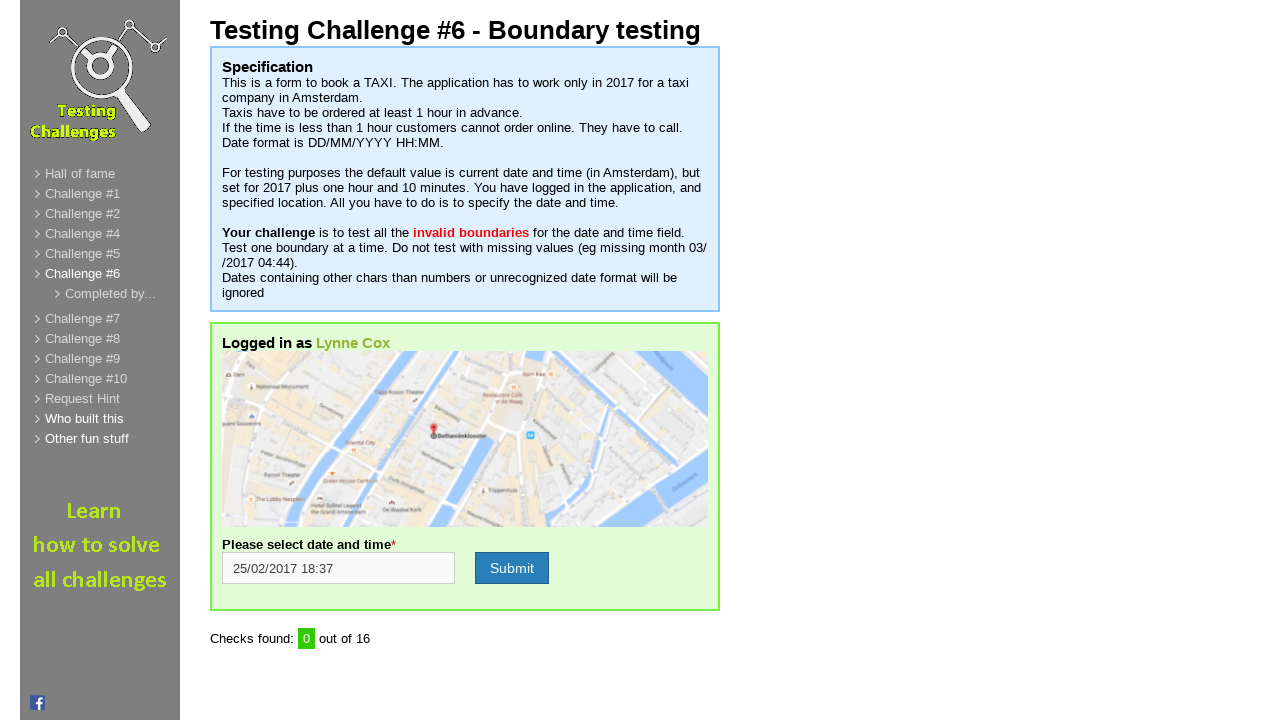

Filled date_time field with '15/04/2017 18:38' (next month date) on input[name='date_time']
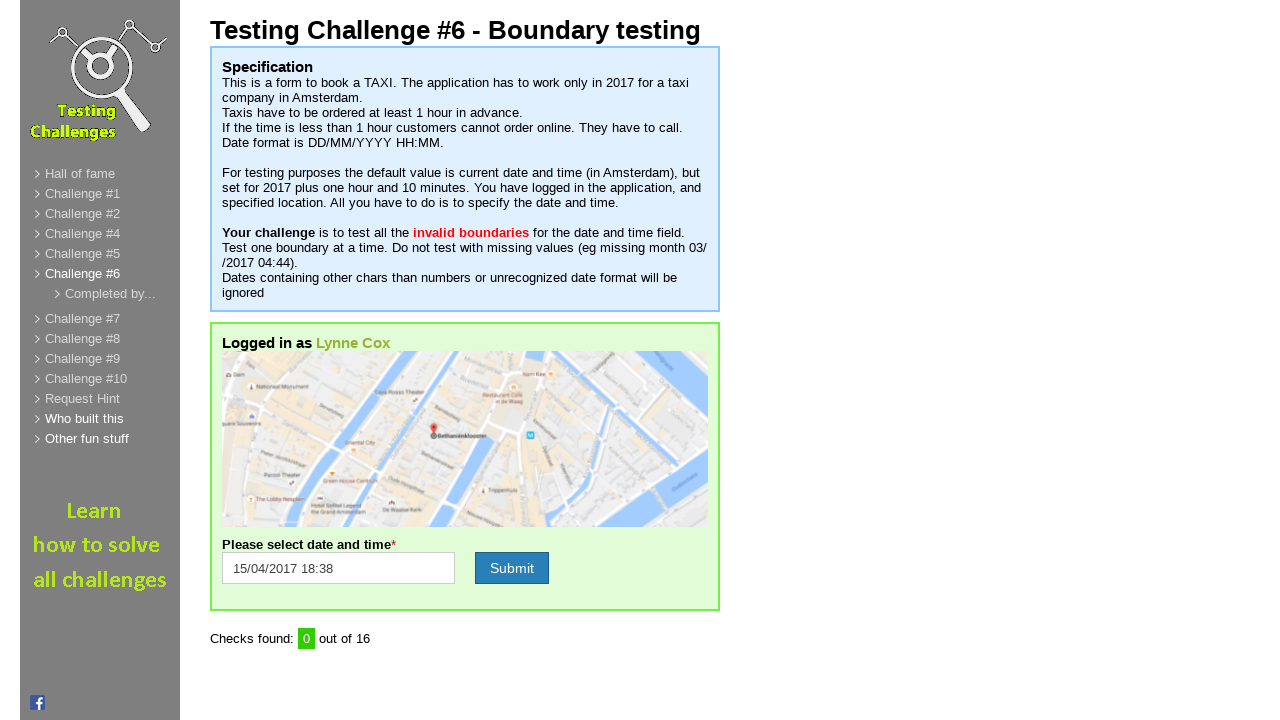

Clicked form submit button at (512, 568) on input[name='formSubmit']
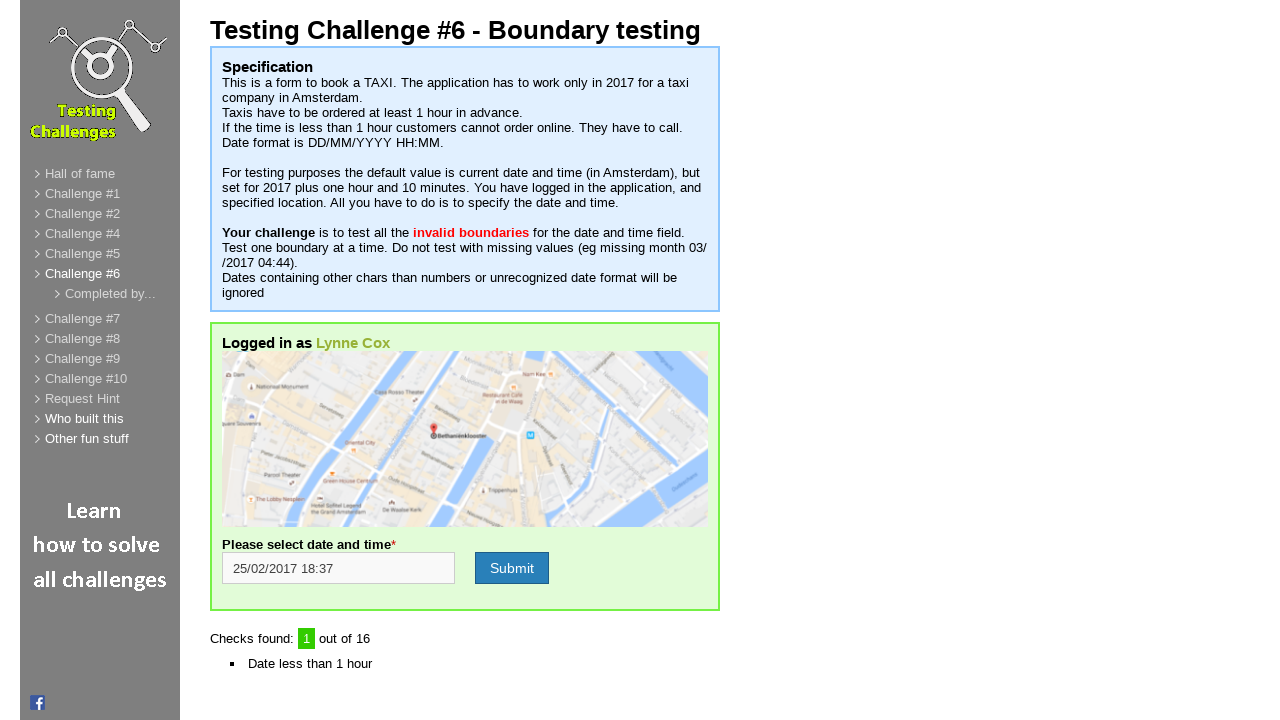

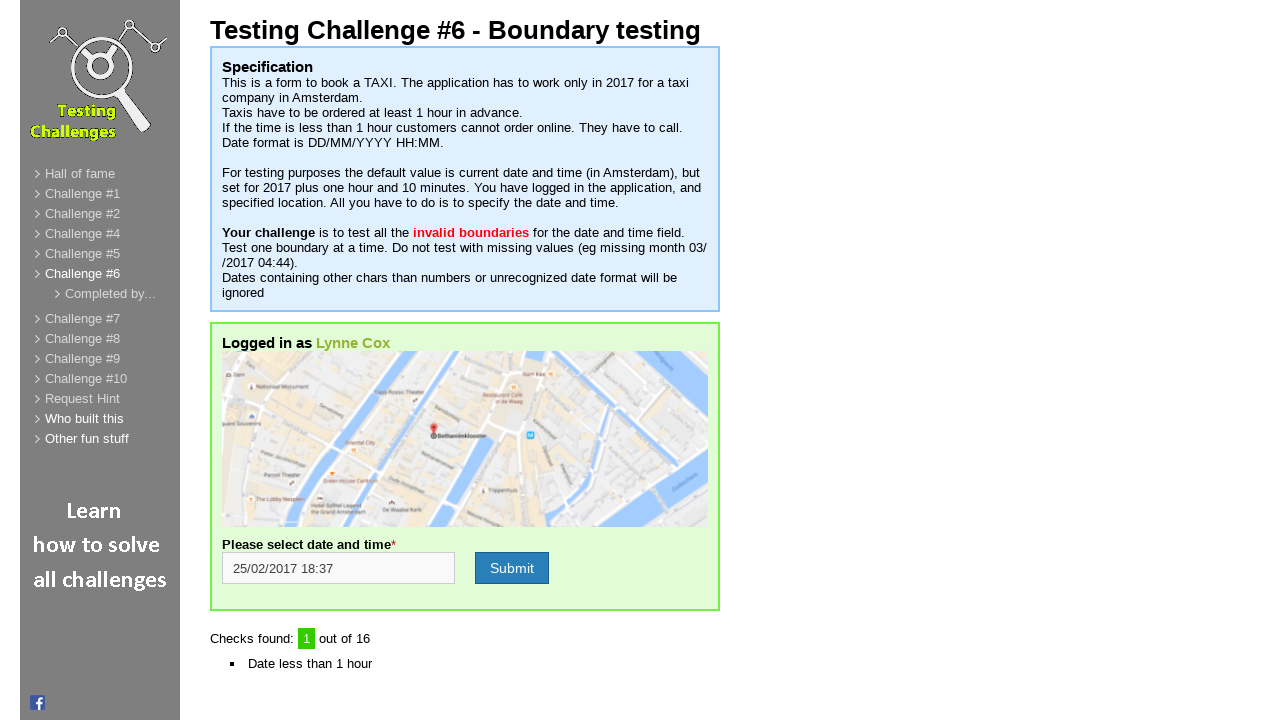